Tests a page with implicit wait by clicking a verify button and checking for a success message

Starting URL: http://suninjuly.github.io/wait1.html

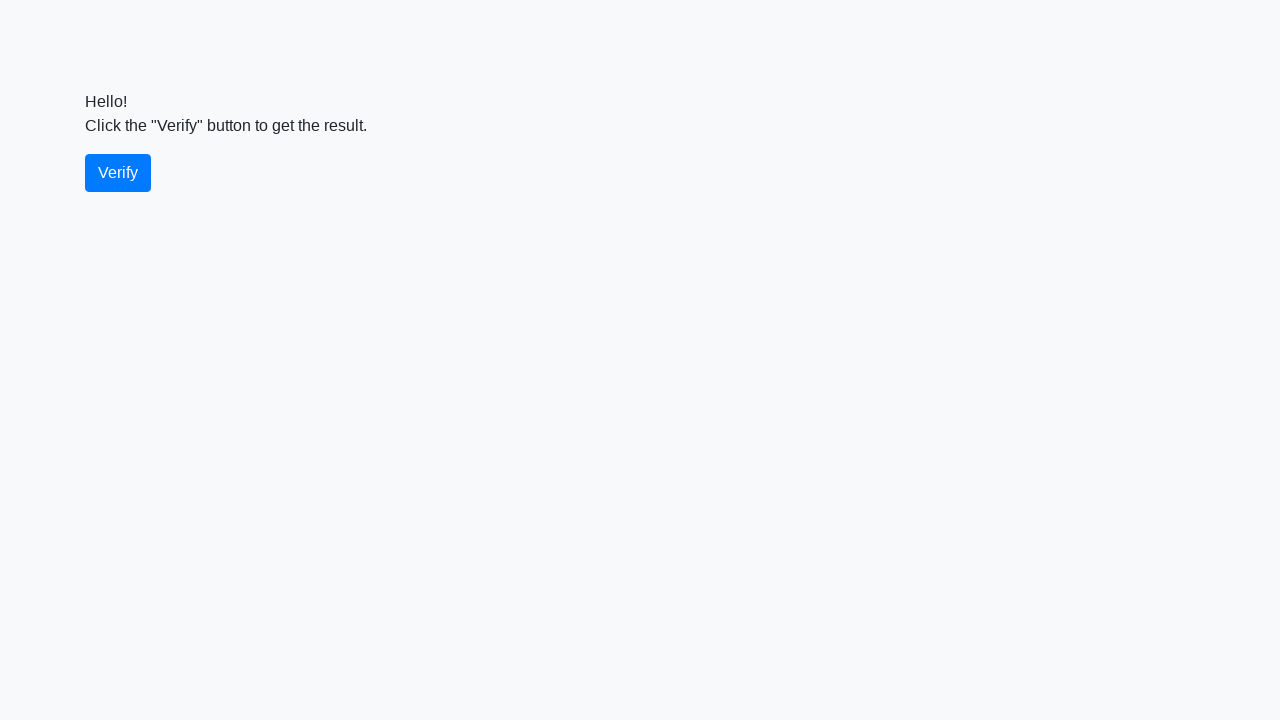

Navigated to implicit wait test page
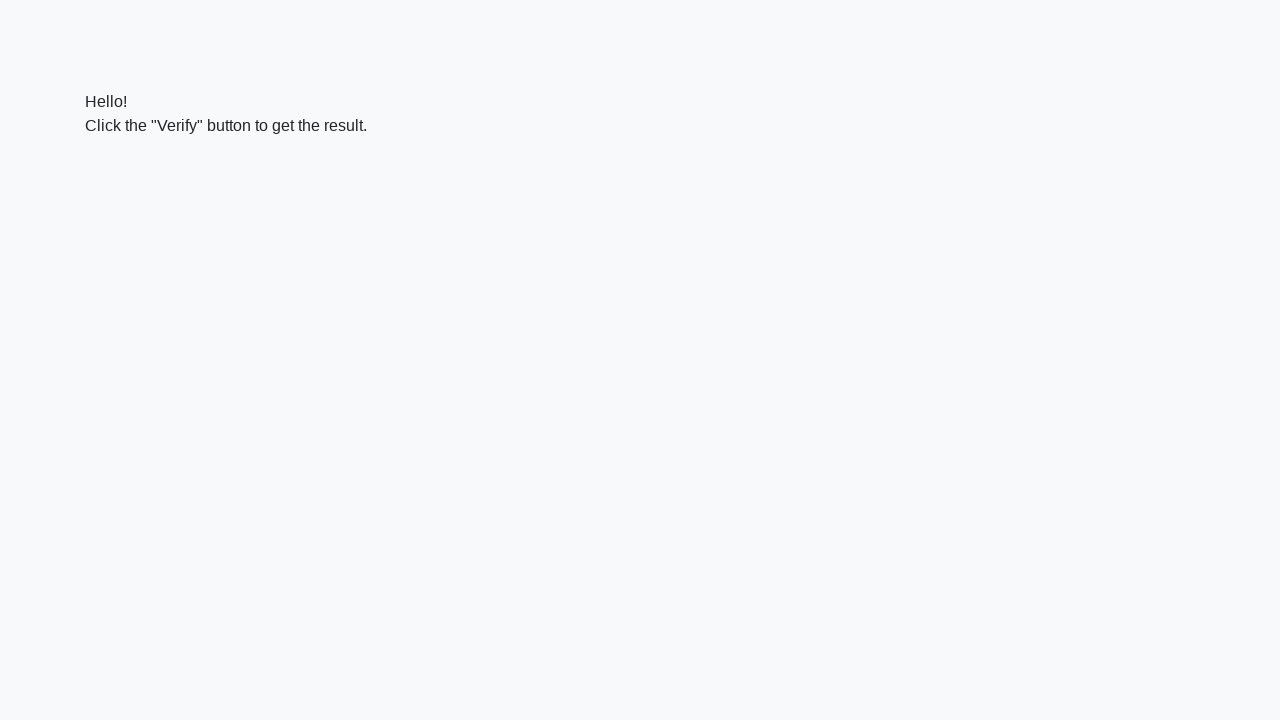

Clicked the verify button at (118, 173) on #verify
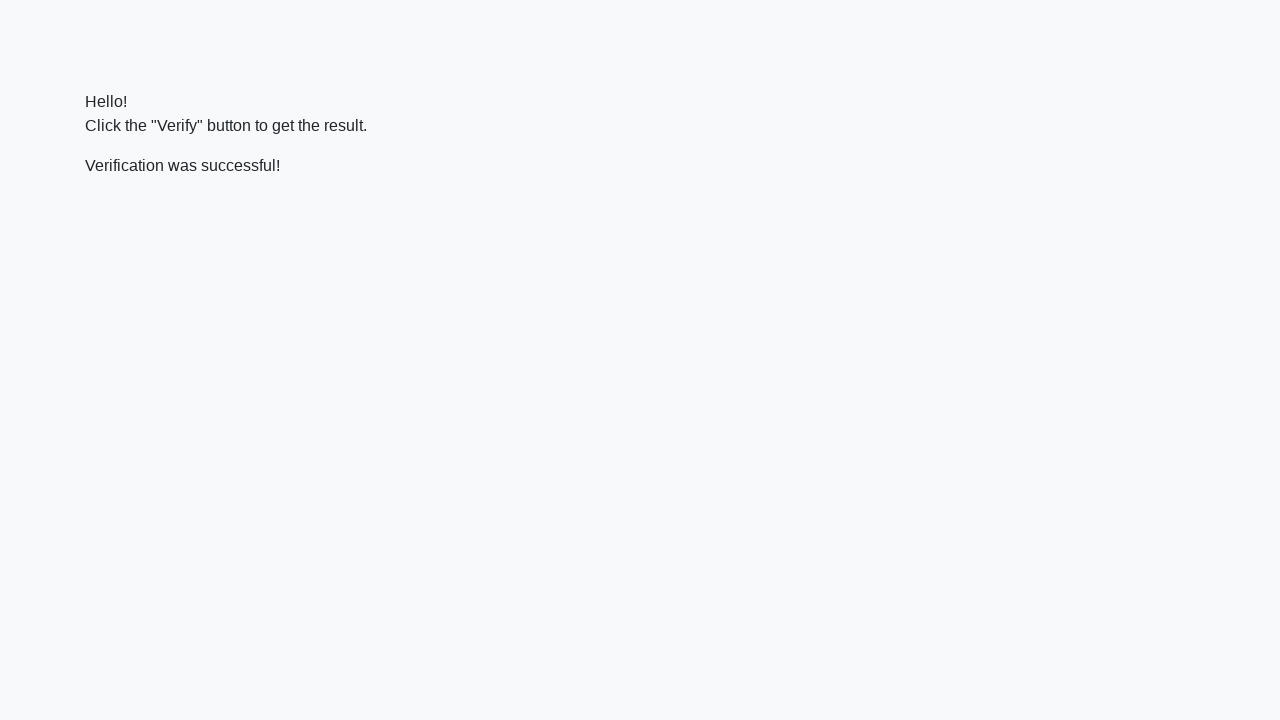

Success message appeared after implicit wait
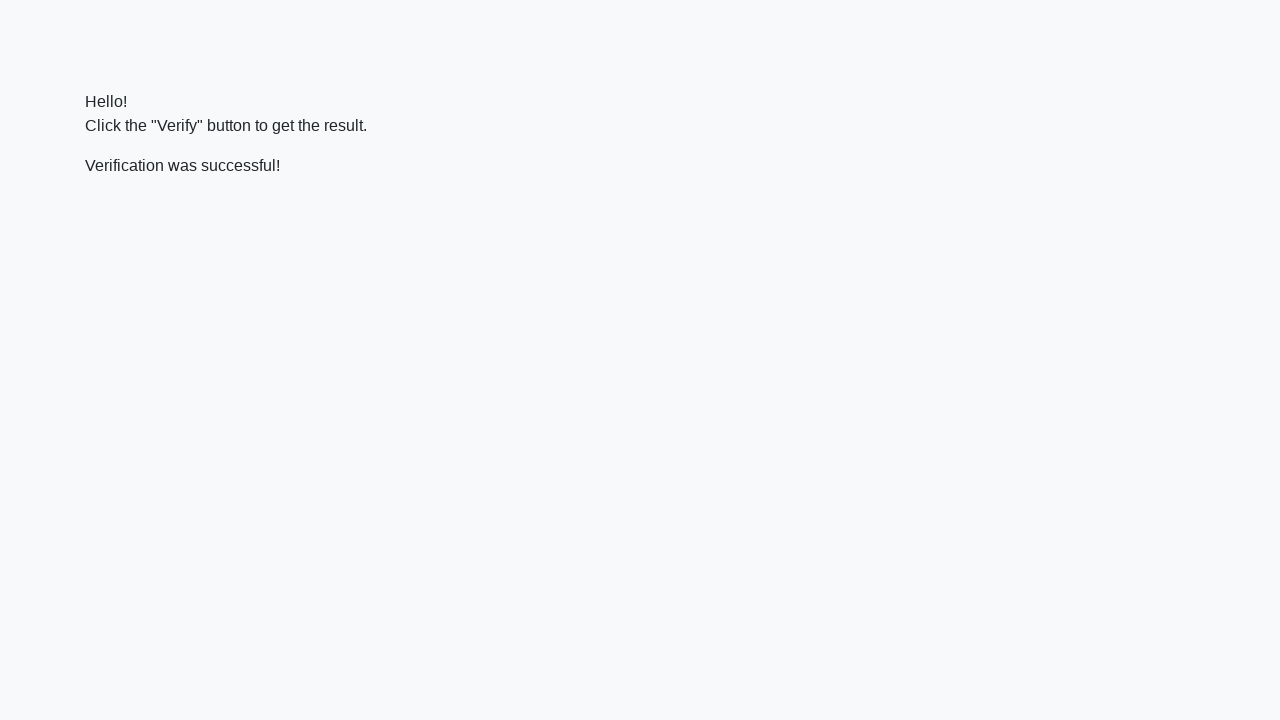

Verified success message contains 'successful'
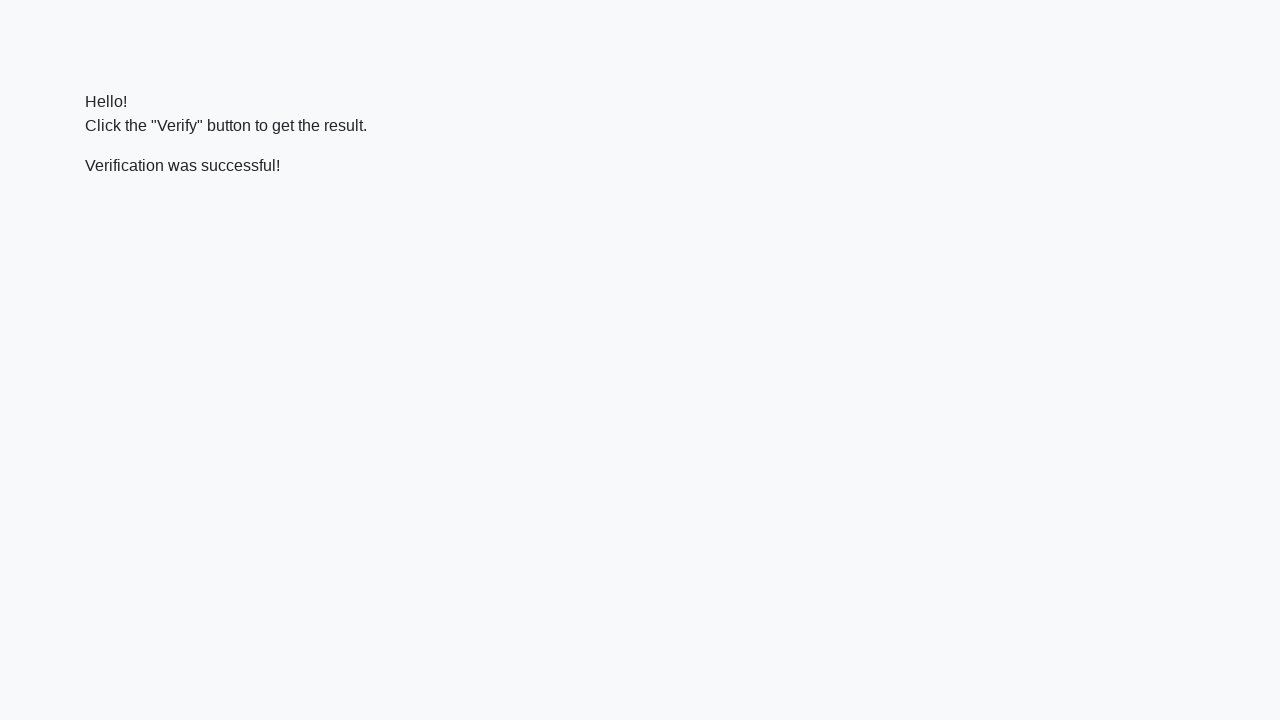

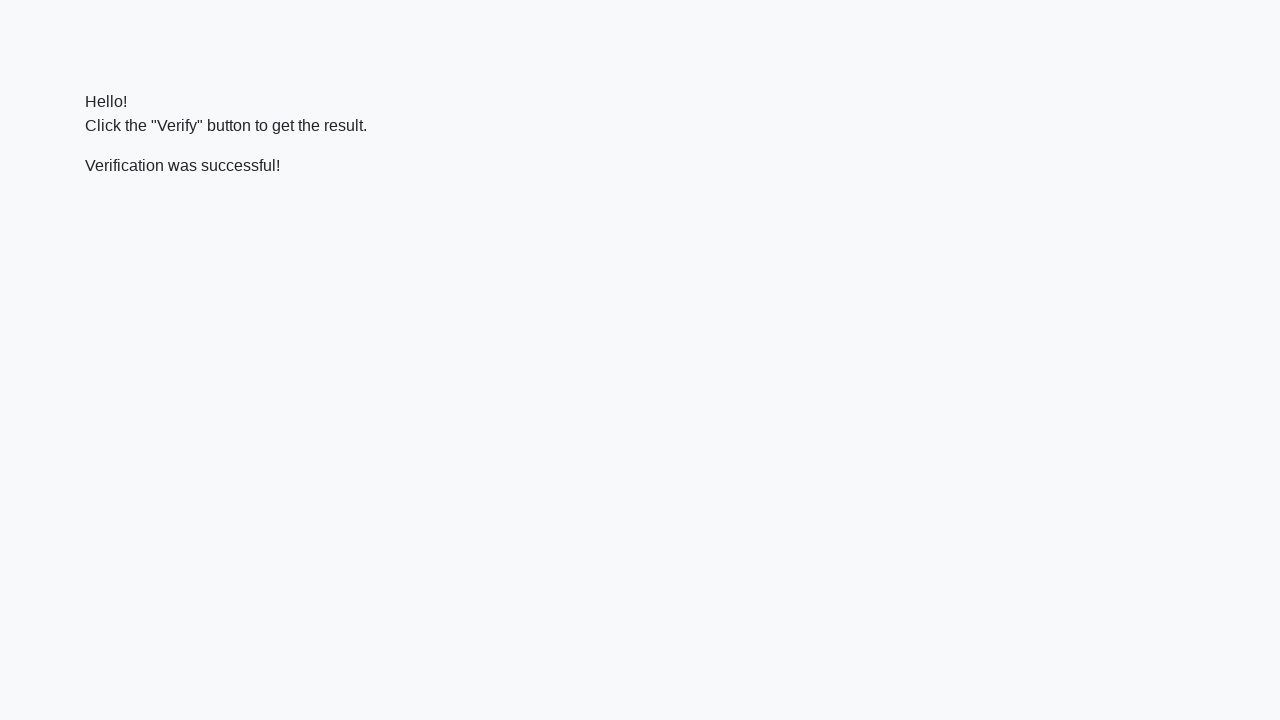